Tests the enabling/disabling of UI elements based on radio button selection, specifically checking how the style attribute changes when selecting round trip option

Starting URL: https://rahulshettyacademy.com/dropdownsPractise/

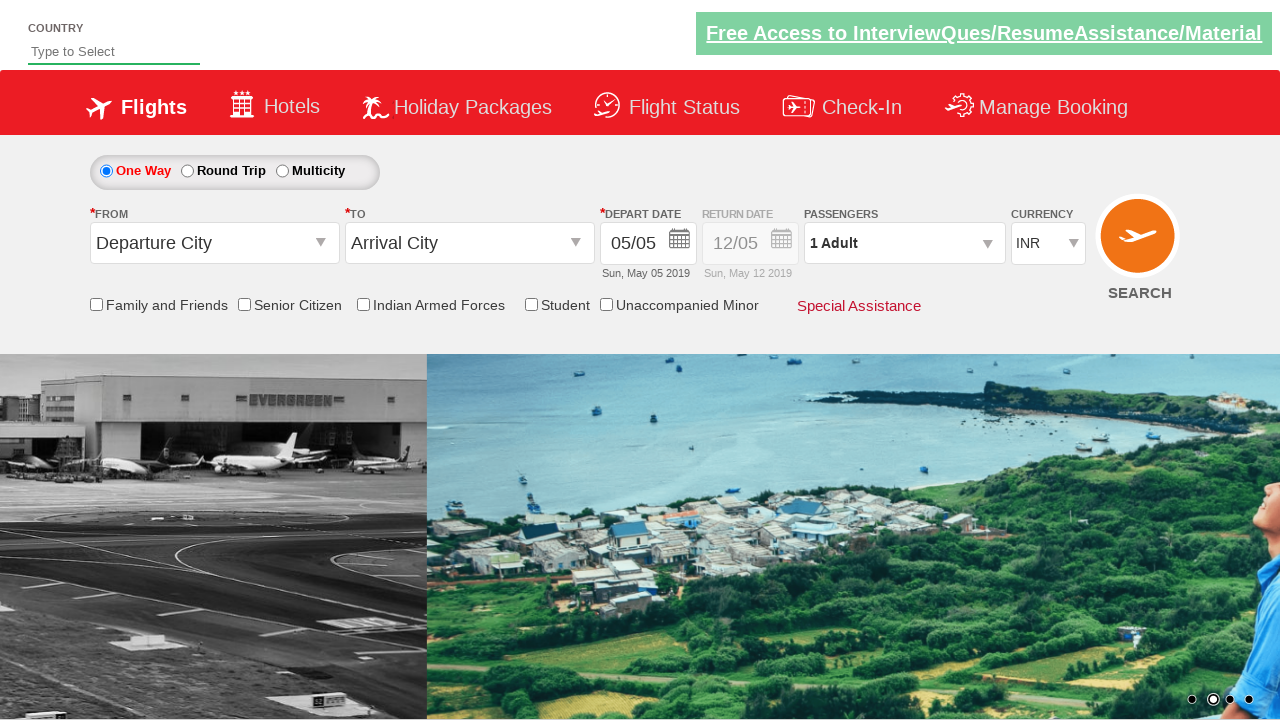

Retrieved initial style attribute of element #Div1
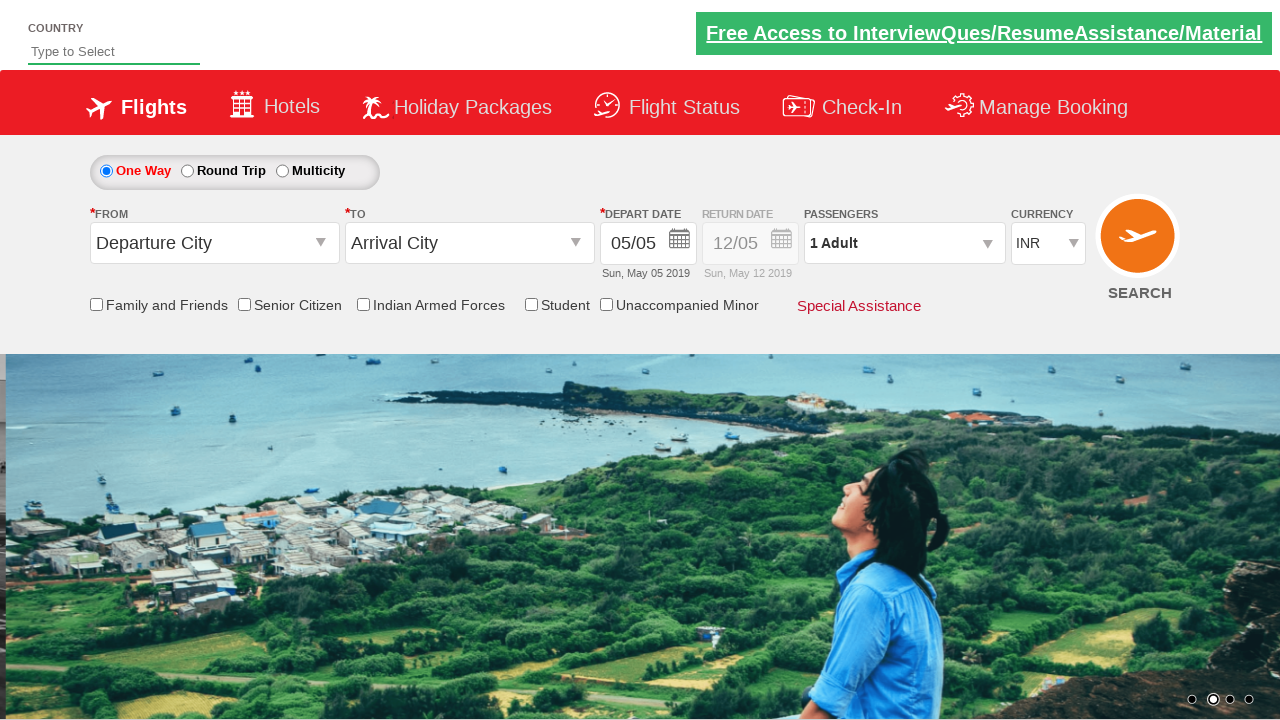

Clicked round trip radio button at (187, 171) on #ctl00_mainContent_rbtnl_Trip_1
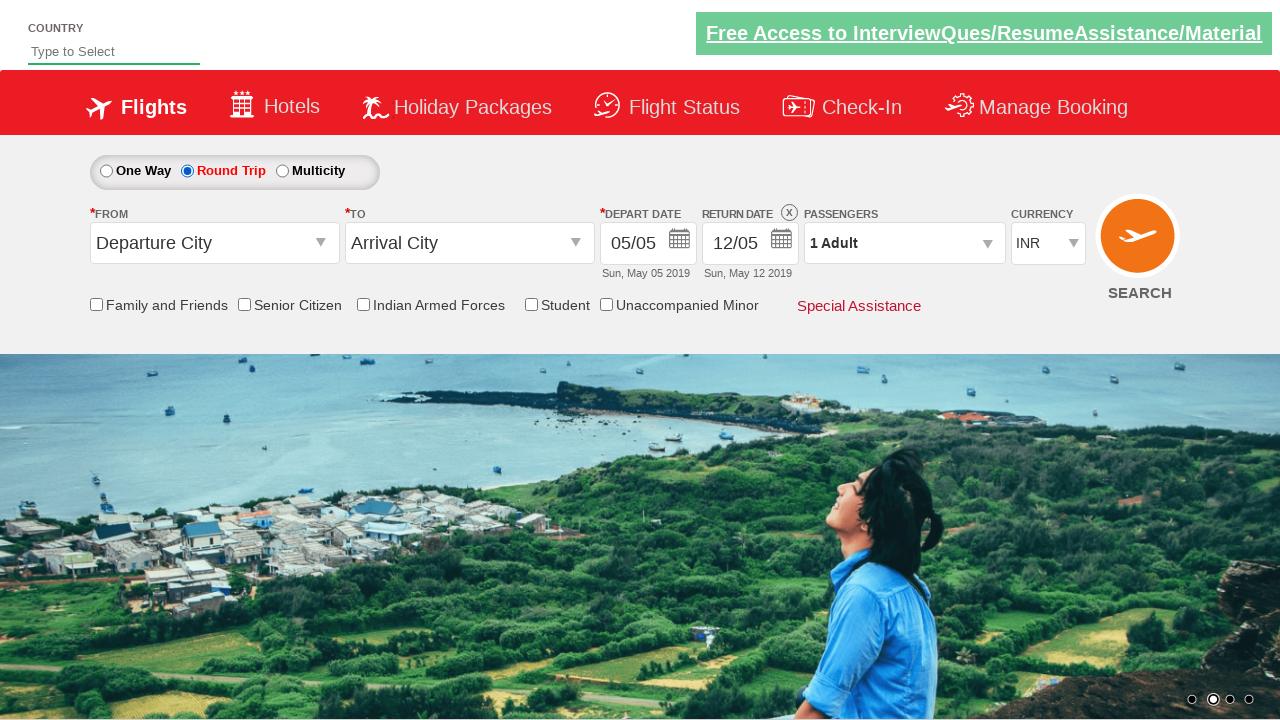

Retrieved updated style attribute of element #Div1 after selecting round trip
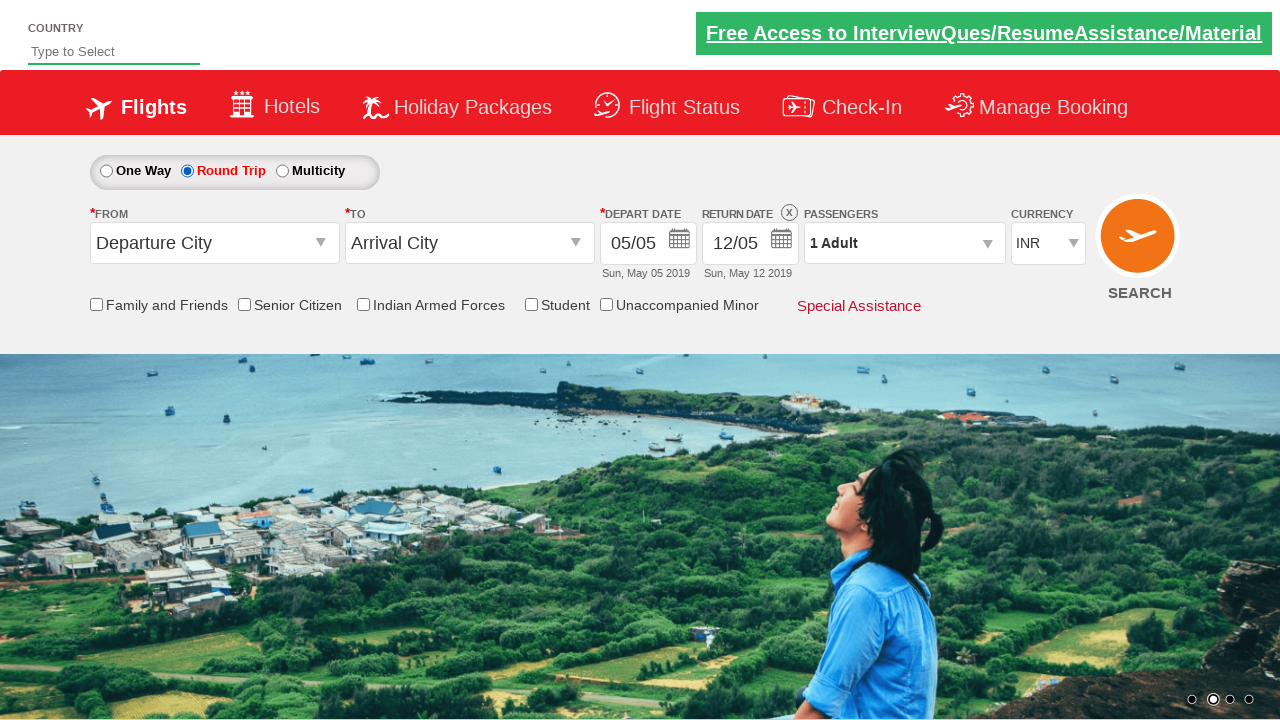

Verified element is enabled with opacity value of 1
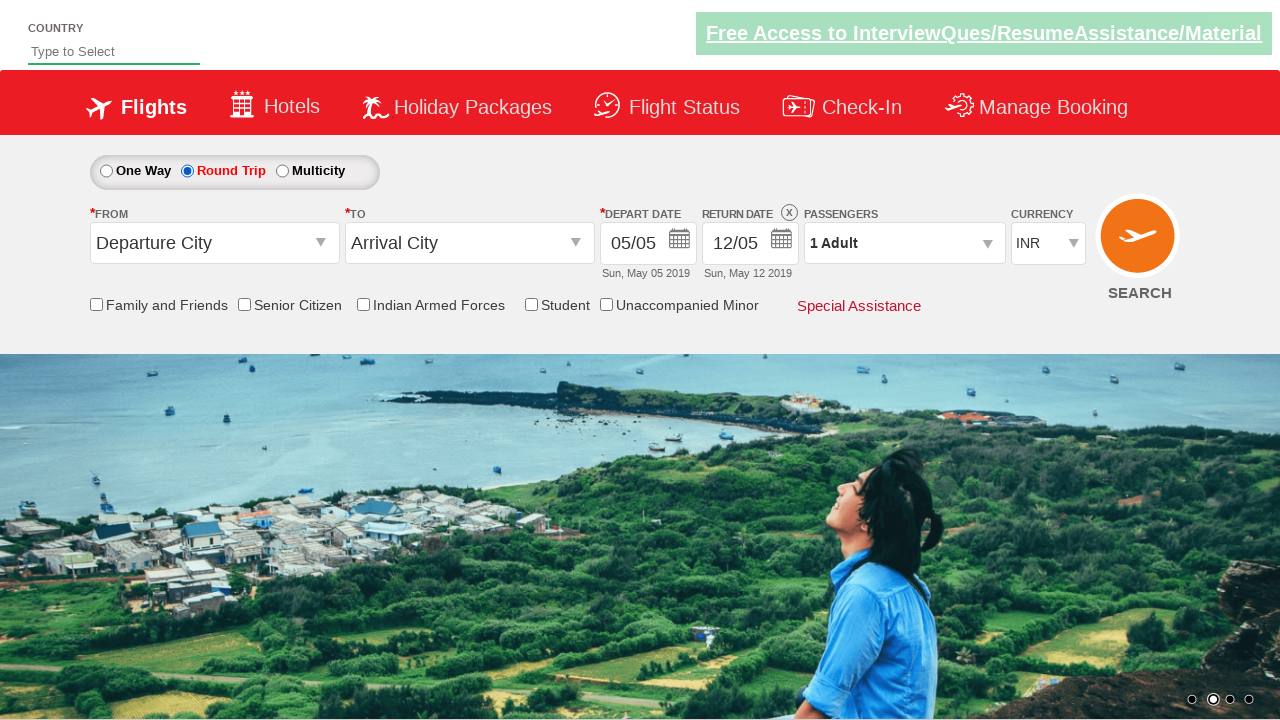

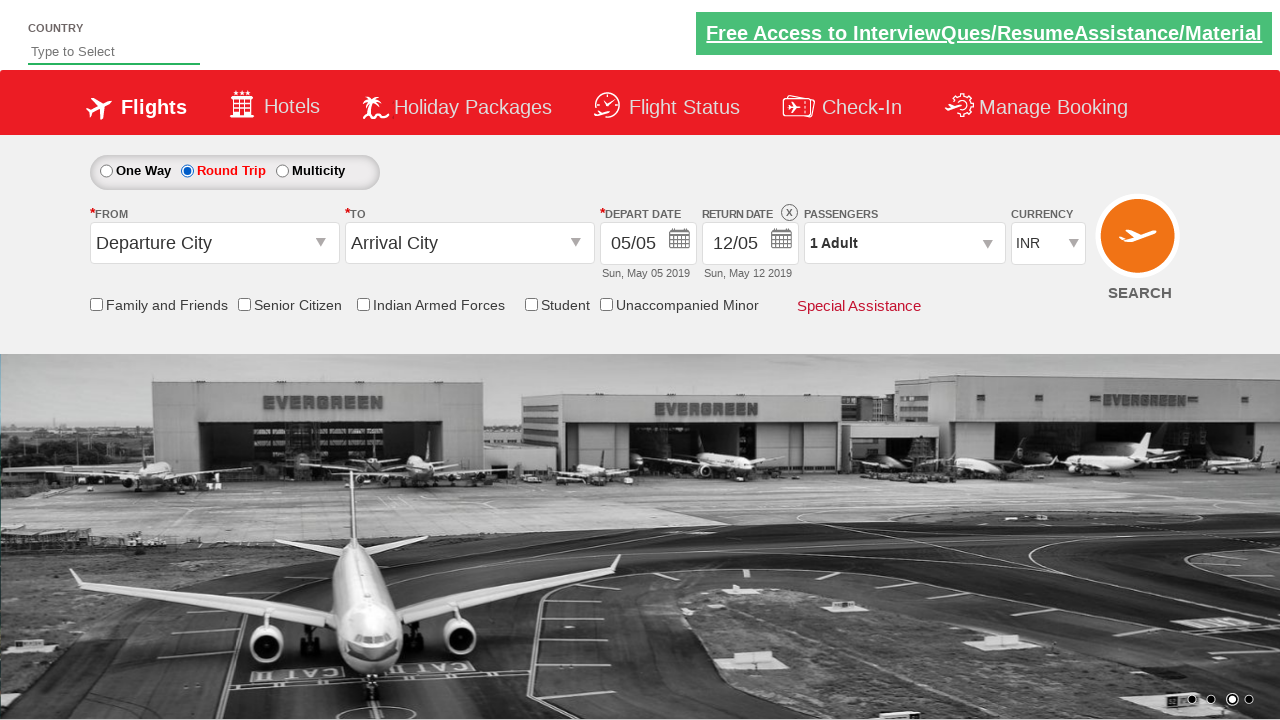